Tests that the YouTube page title is not lowercase "youtube" (case-sensitive check)

Starting URL: https://www.youtube.com

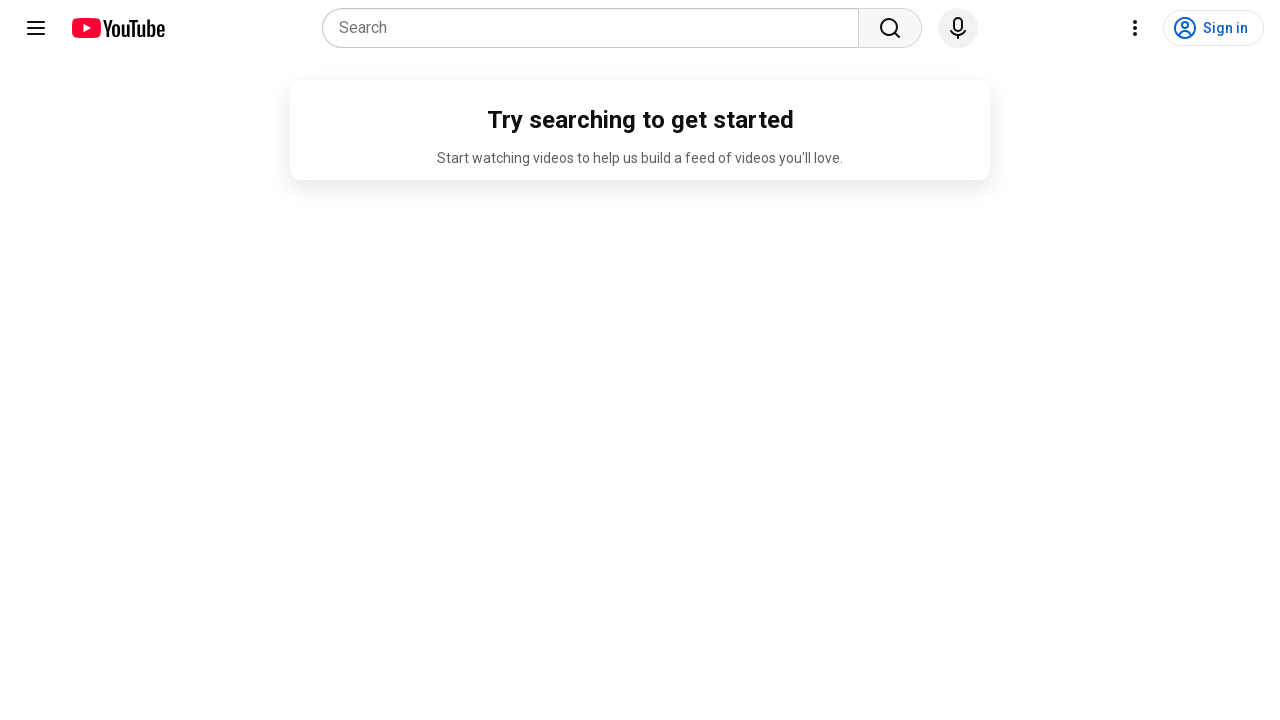

Navigated to https://www.youtube.com
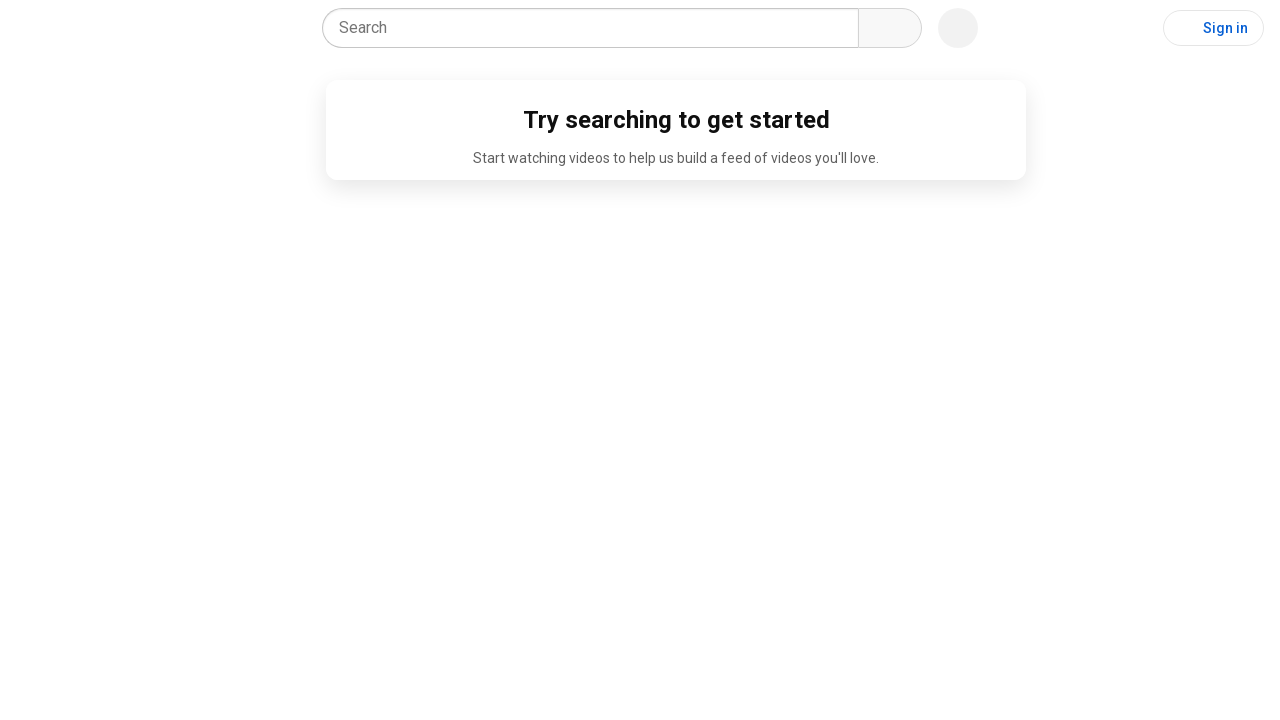

Verified that page title does not contain lowercase 'youtube' - title is case-sensitive
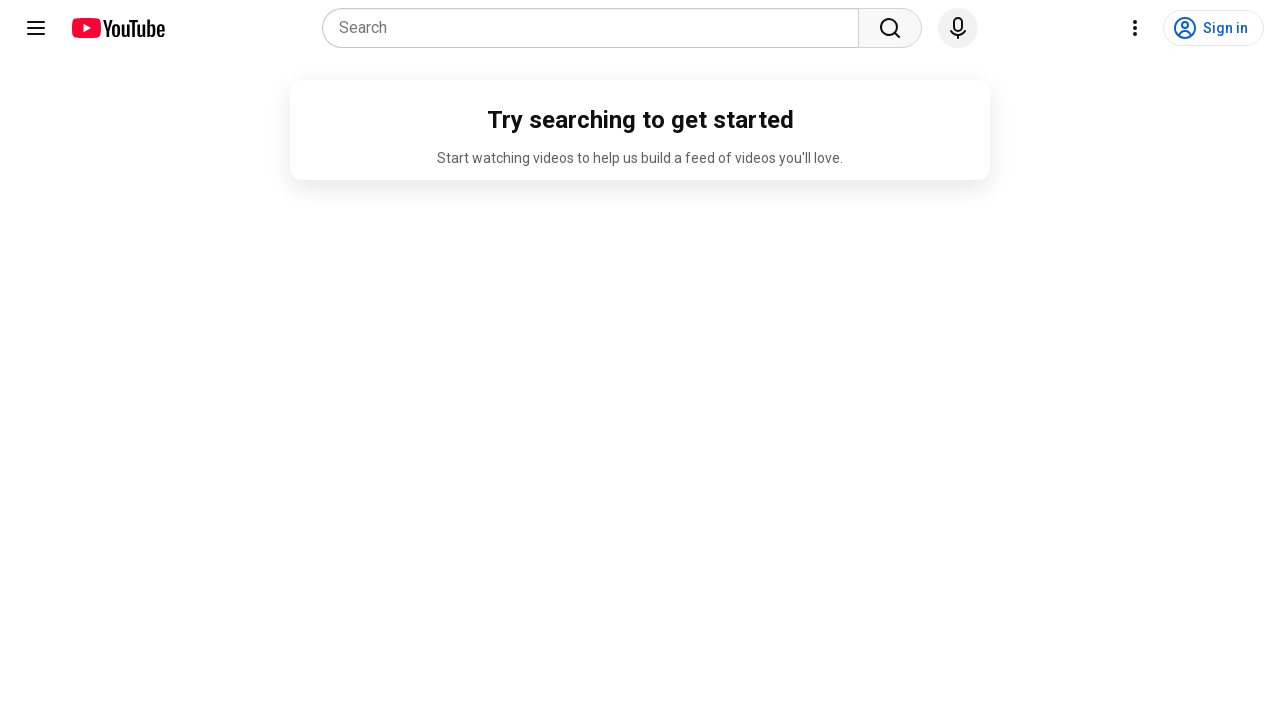

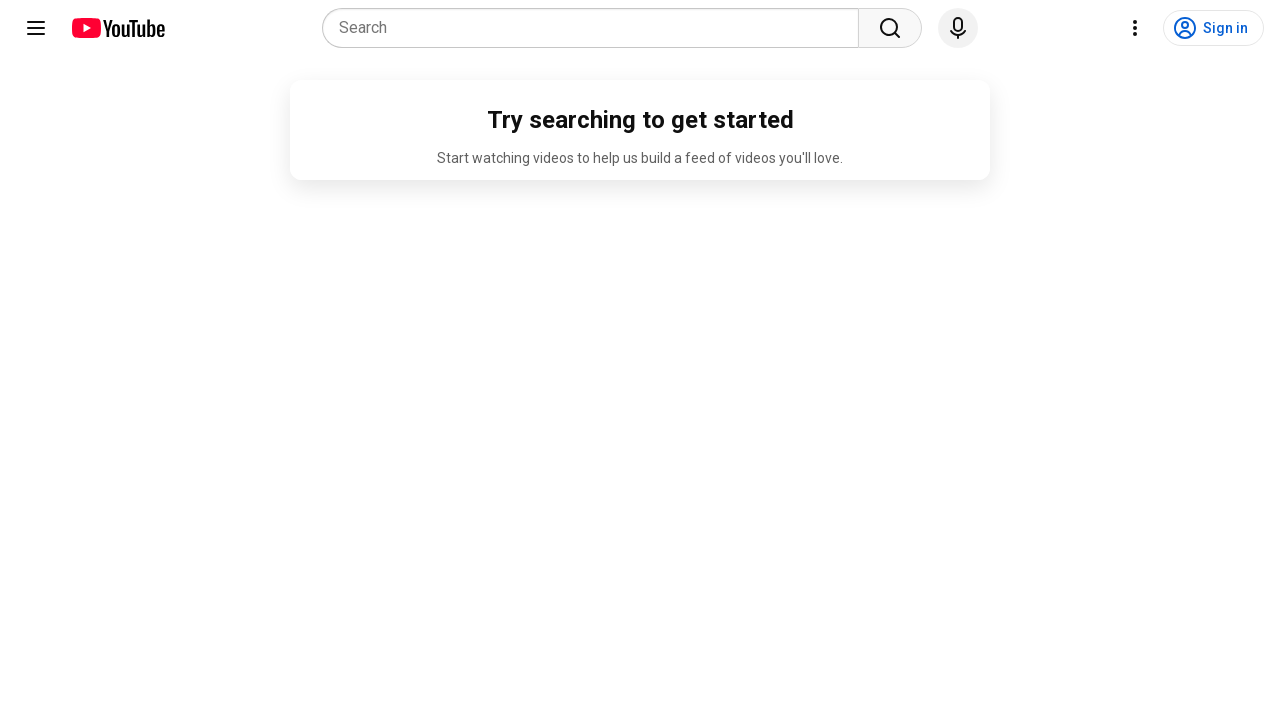